Tests checkbox functionality by clicking checkboxes to select and deselect them, then specifically selects Option 3 checkbox

Starting URL: https://kristinek.github.io/site/examples/actions

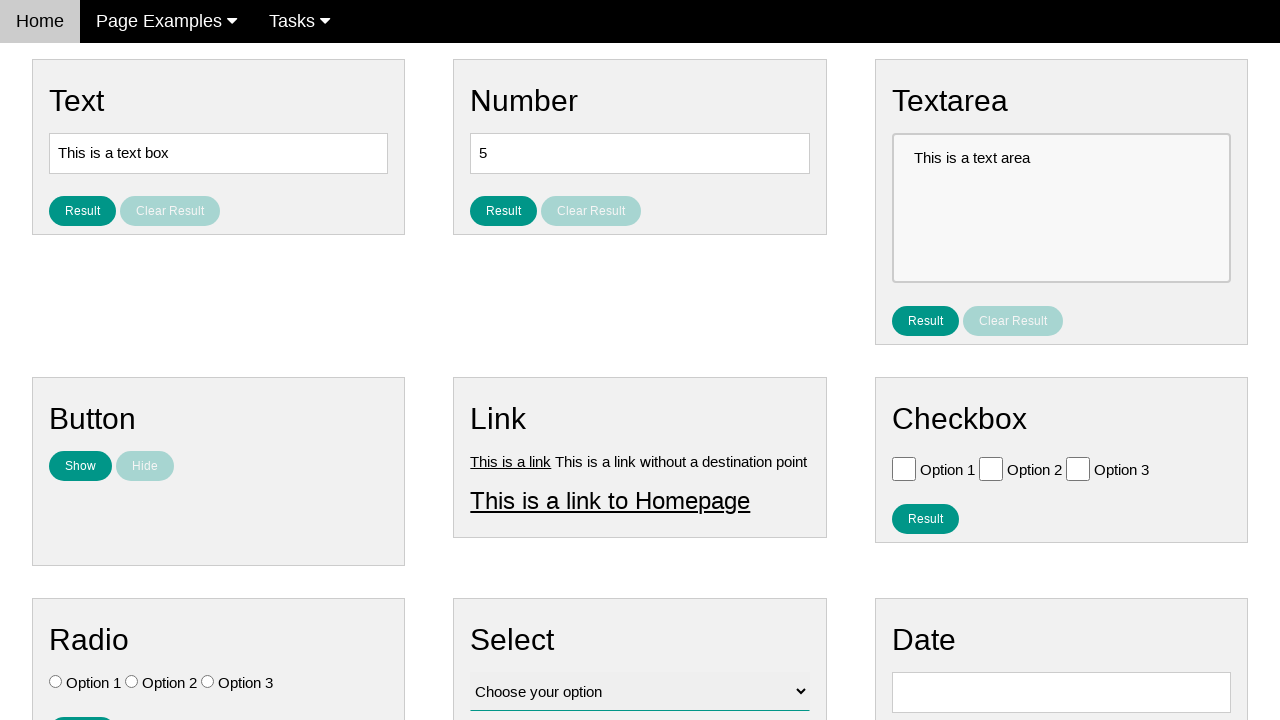

Navigated to checkbox actions page
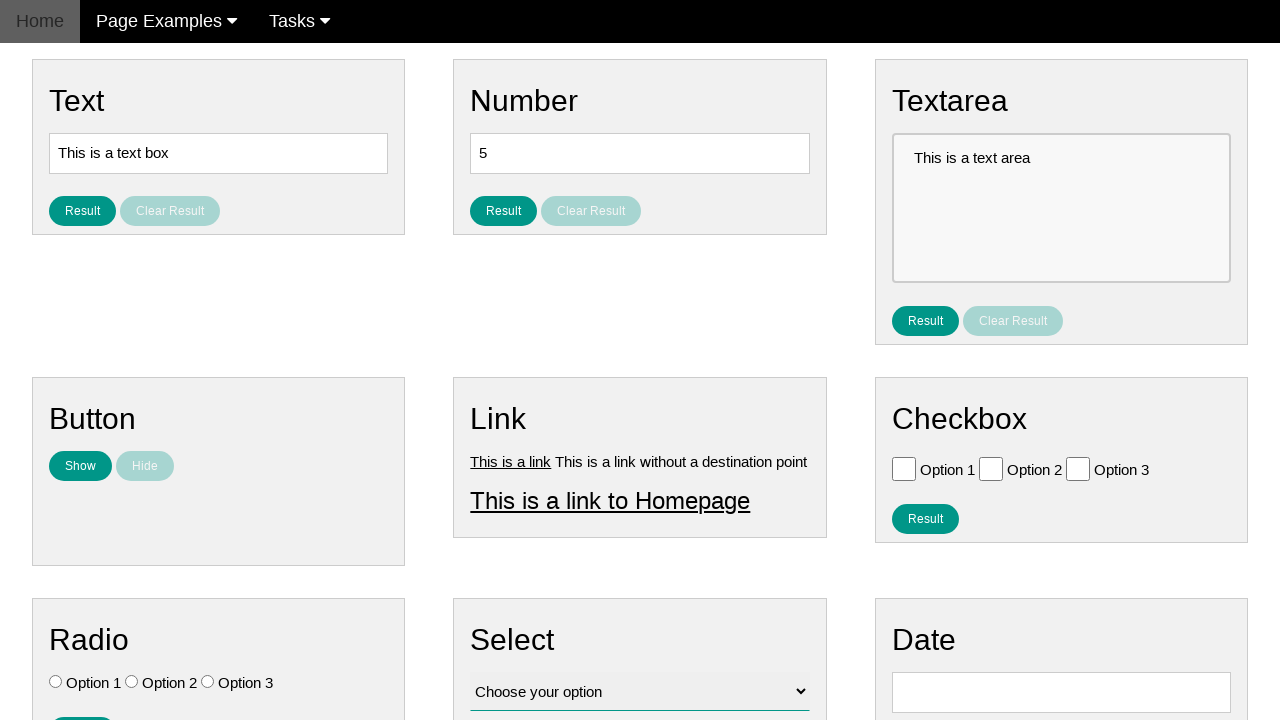

Located all checkboxes on the page
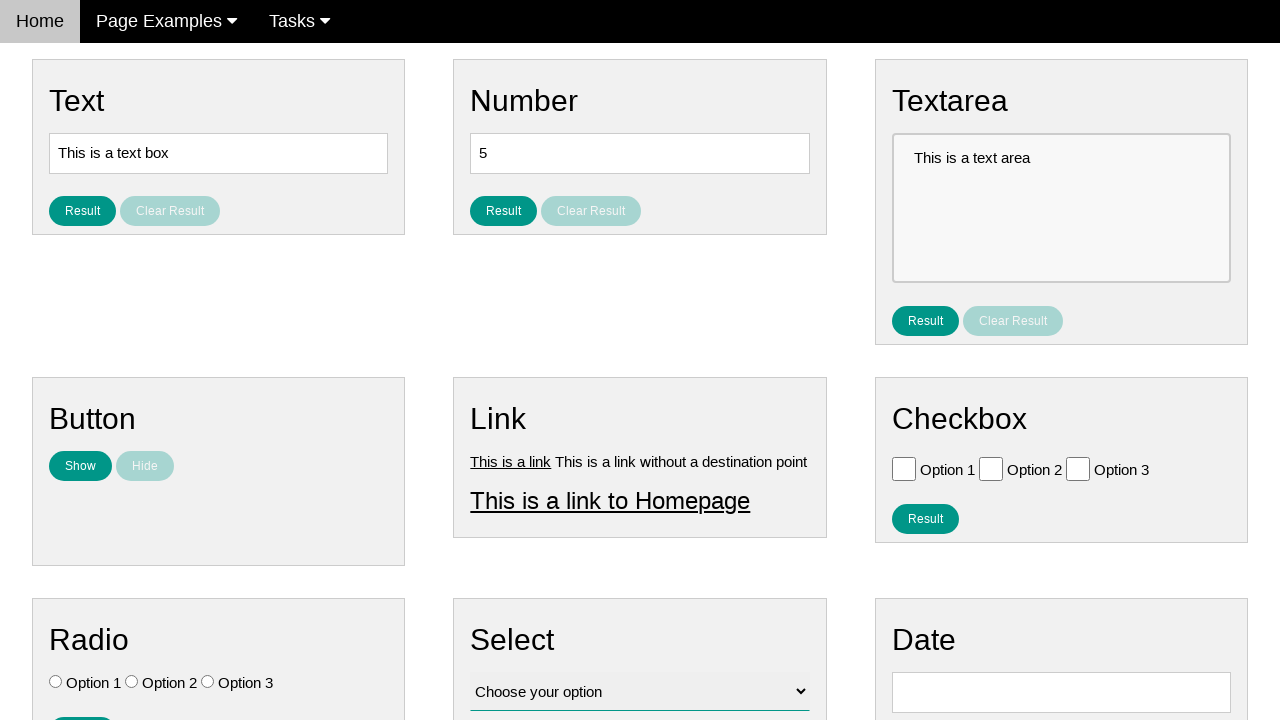

Found 3 checkboxes
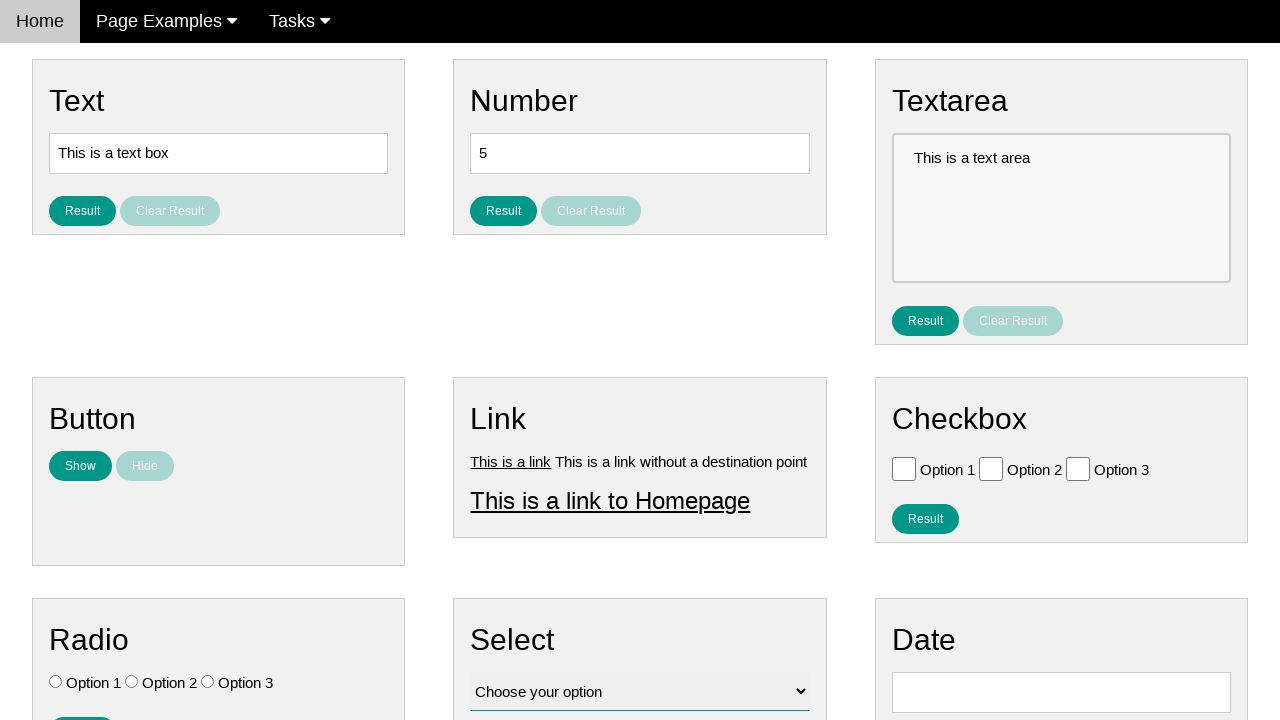

Clicked checkbox 1 to select at (904, 468) on .w3-check[type='checkbox'] >> nth=0
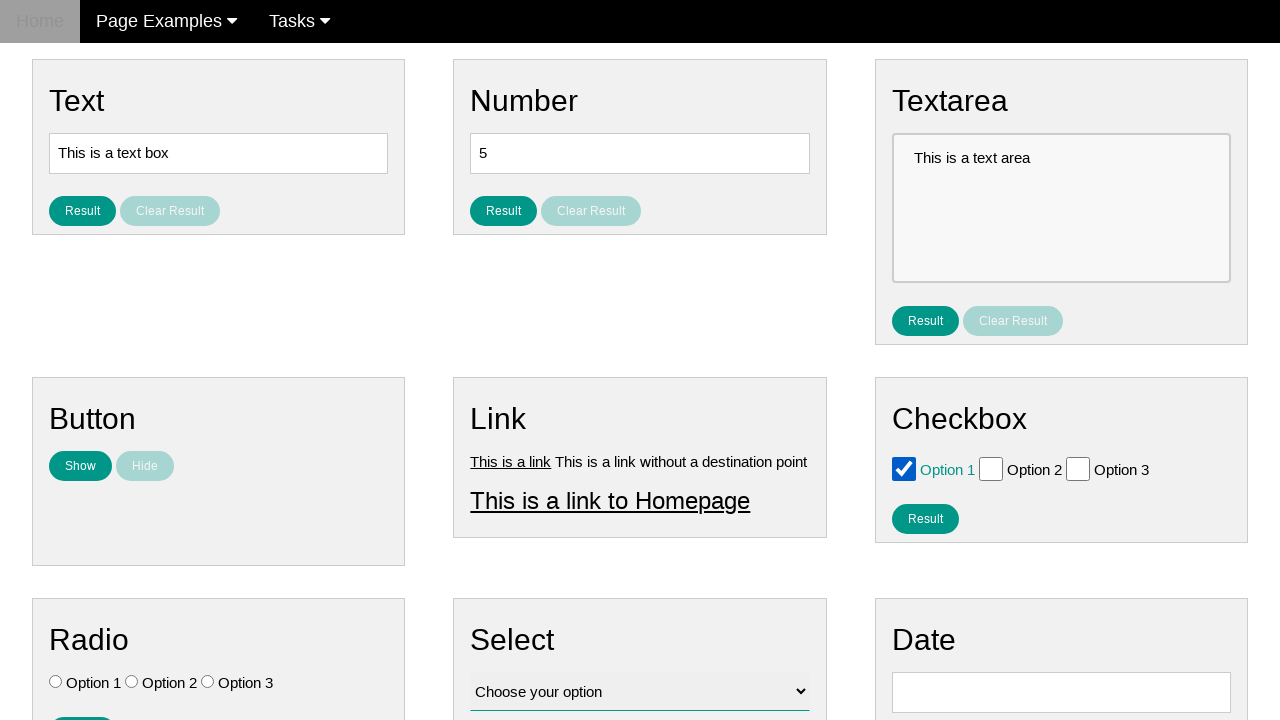

Clicked checkbox 1 to deselect at (904, 468) on .w3-check[type='checkbox'] >> nth=0
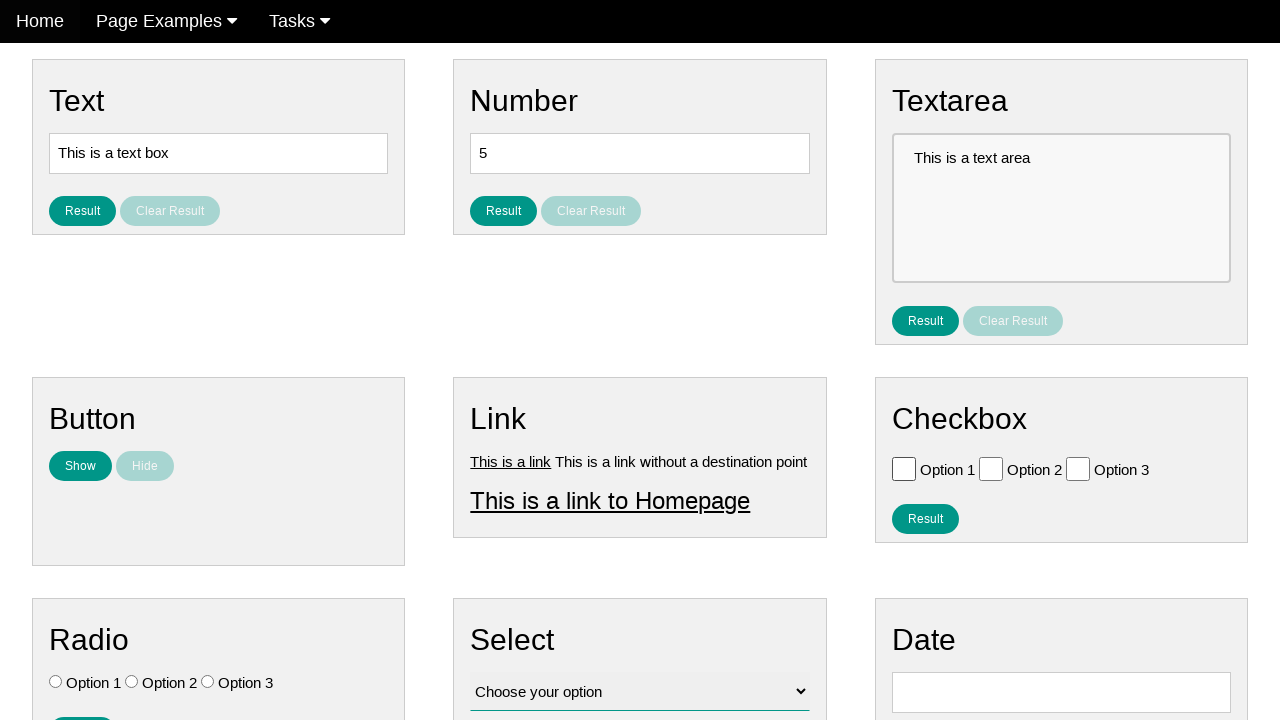

Clicked checkbox 2 to select at (991, 468) on .w3-check[type='checkbox'] >> nth=1
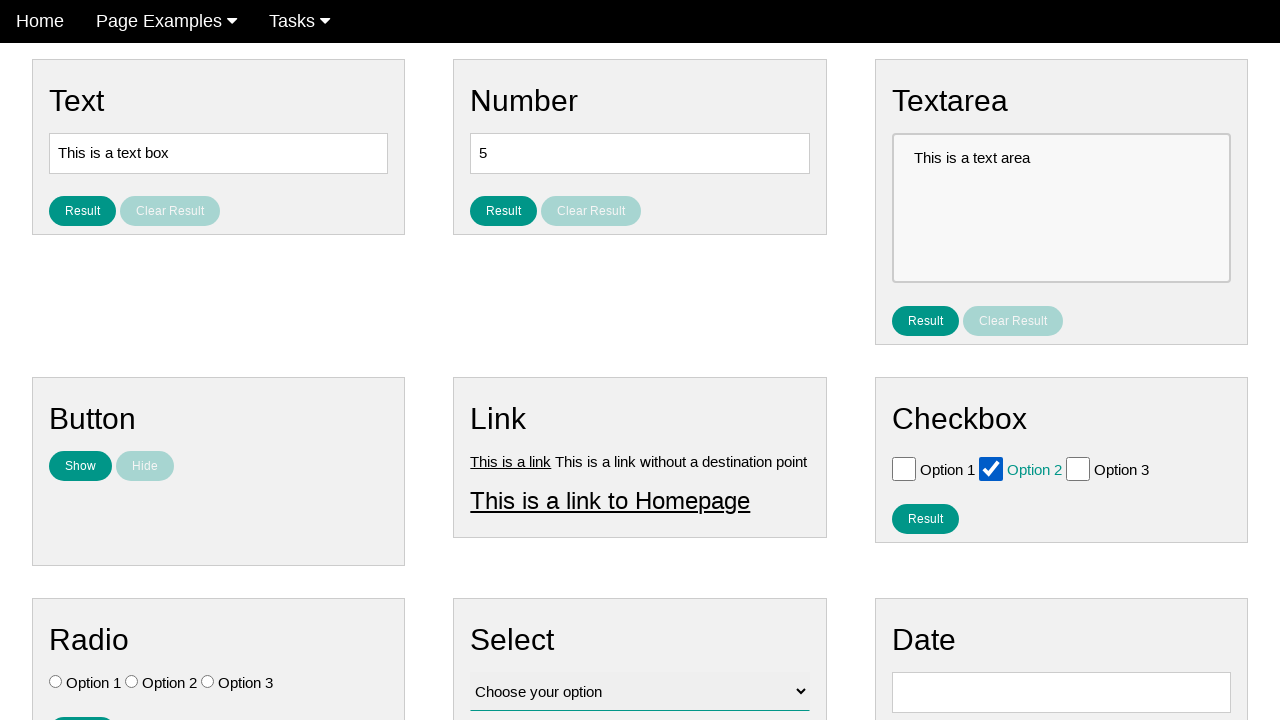

Clicked checkbox 2 to deselect at (991, 468) on .w3-check[type='checkbox'] >> nth=1
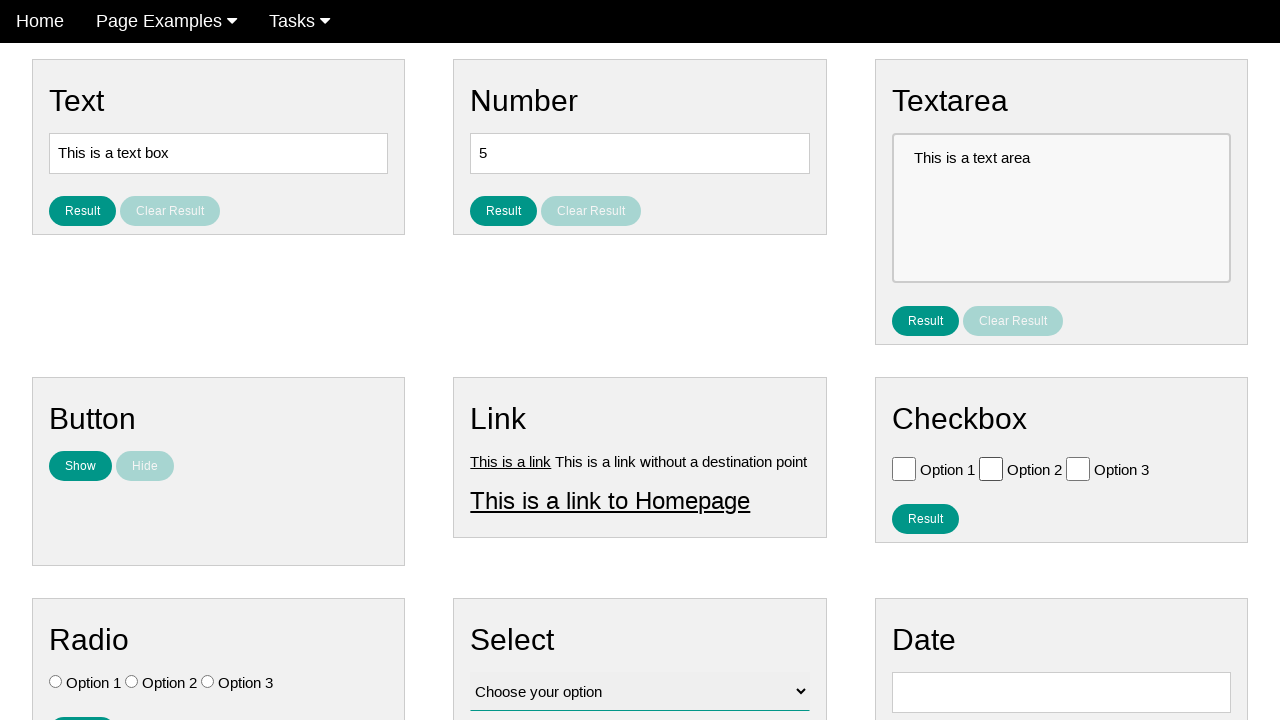

Clicked checkbox 3 to select at (1078, 468) on .w3-check[type='checkbox'] >> nth=2
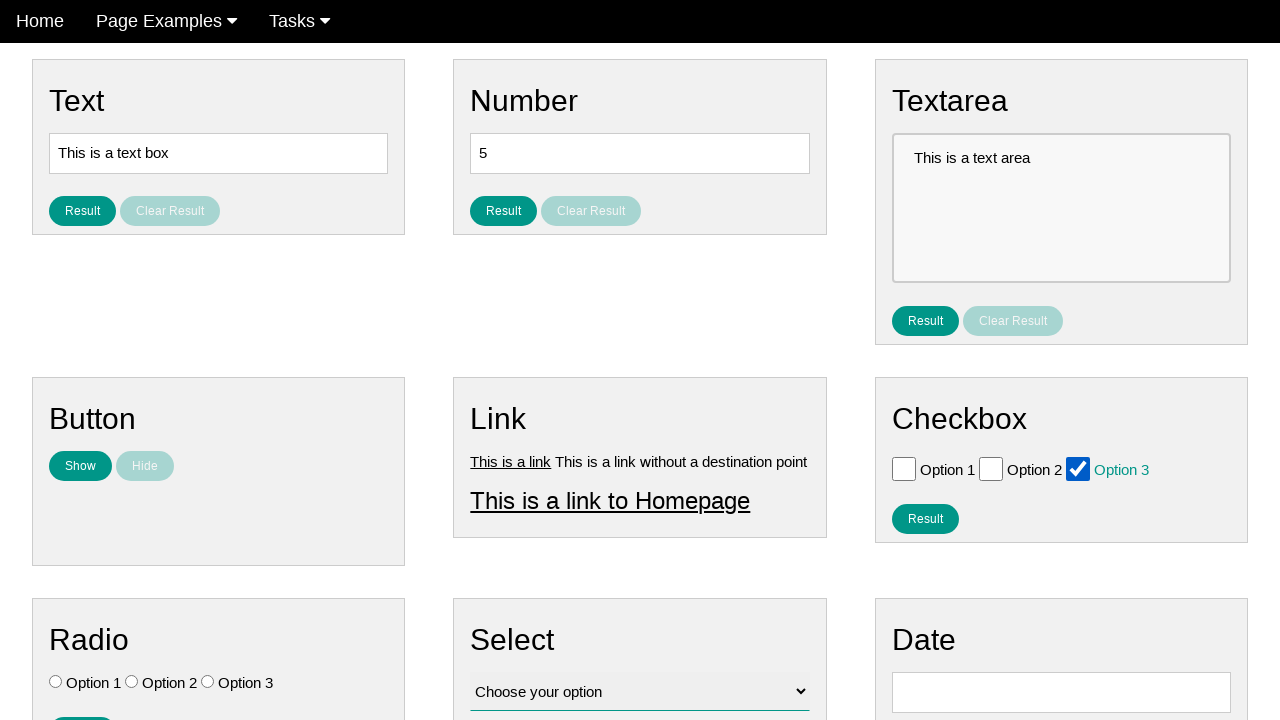

Clicked checkbox 3 to deselect at (1078, 468) on .w3-check[type='checkbox'] >> nth=2
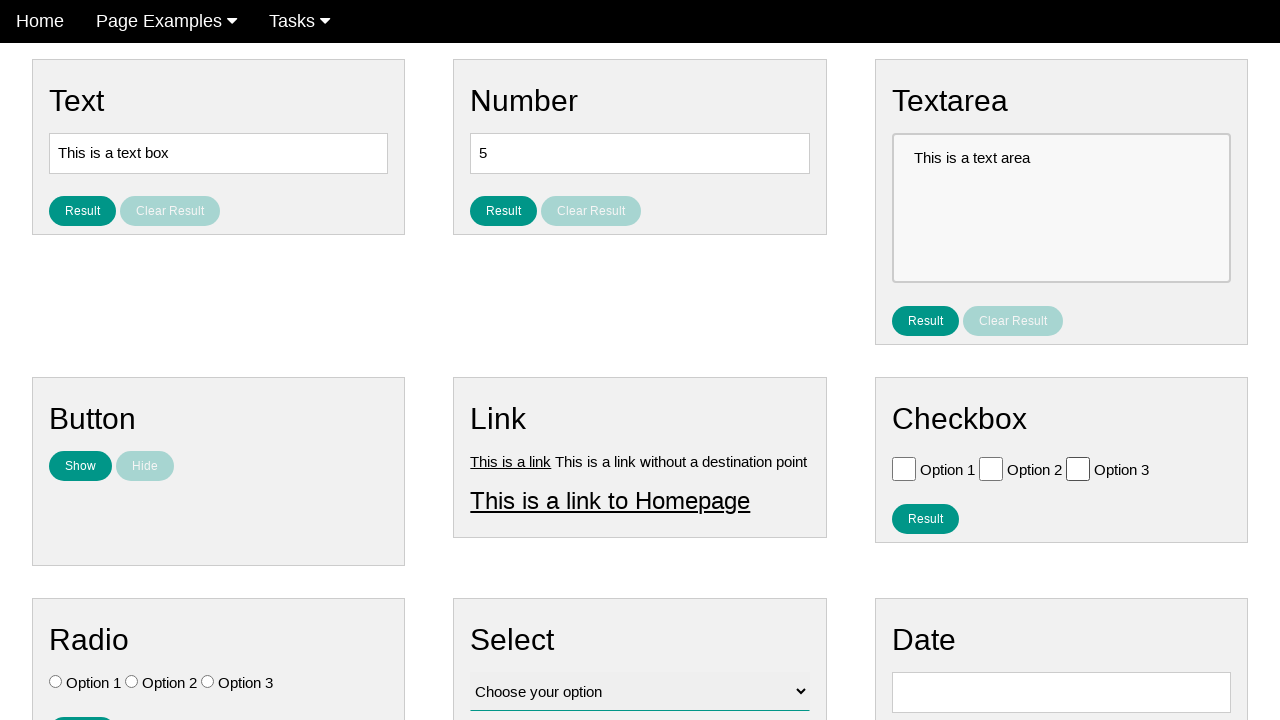

Located Option 3 checkbox
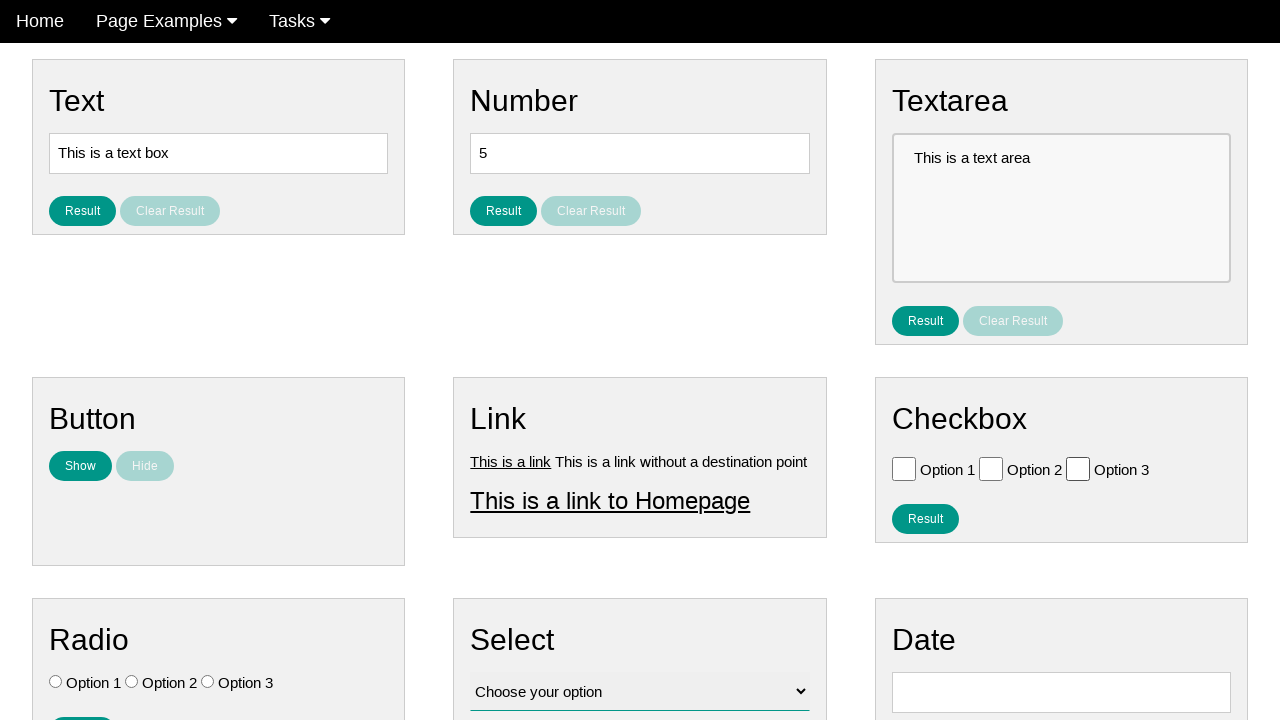

Clicked Option 3 checkbox to select it at (1078, 468) on .w3-check[value='Option 3'][type='checkbox']
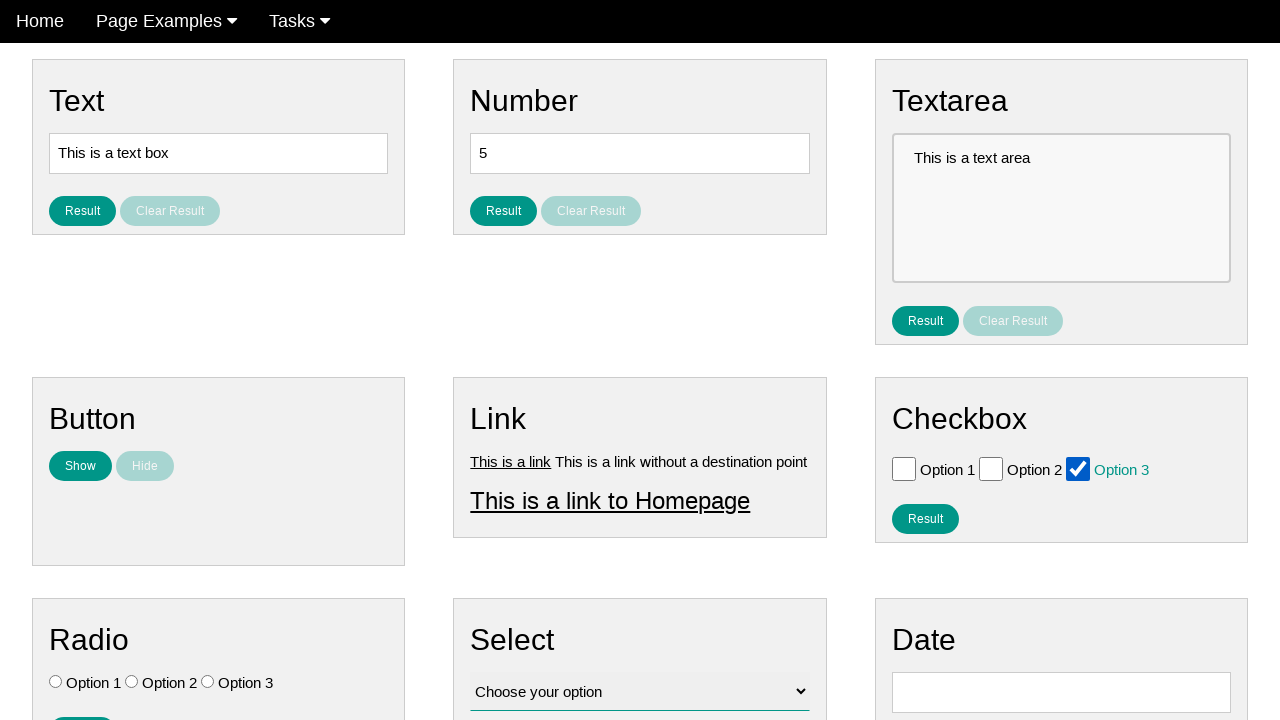

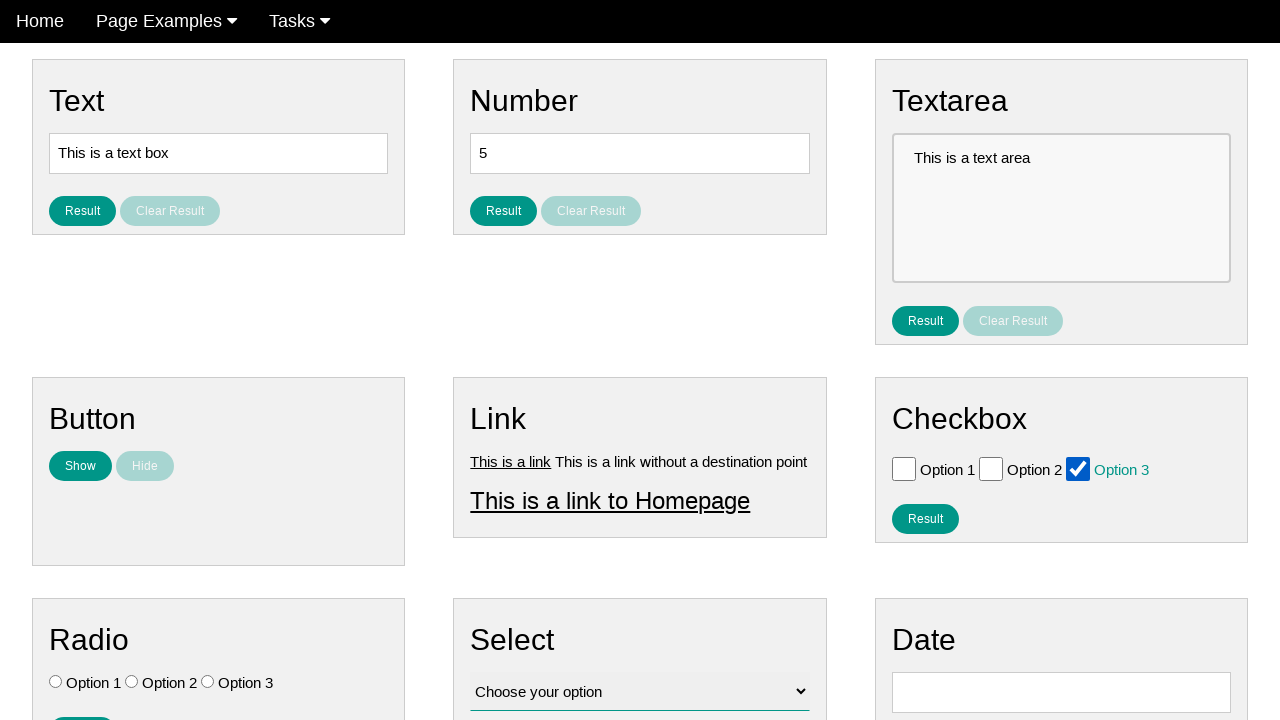